Tests Simple Alert functionality by clicking the Simple Alert button, reading the alert text, and accepting it

Starting URL: https://v1.training-support.net/selenium/javascript-alerts

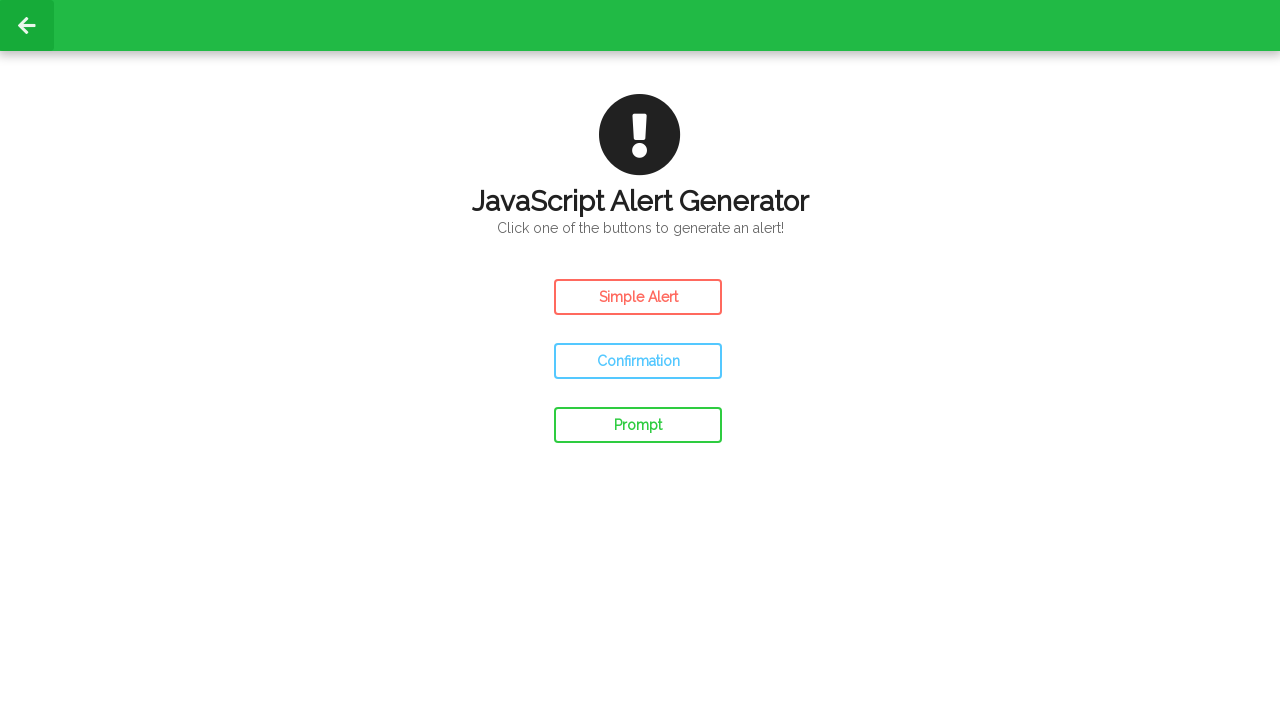

Clicked the Simple Alert button at (638, 297) on #simple
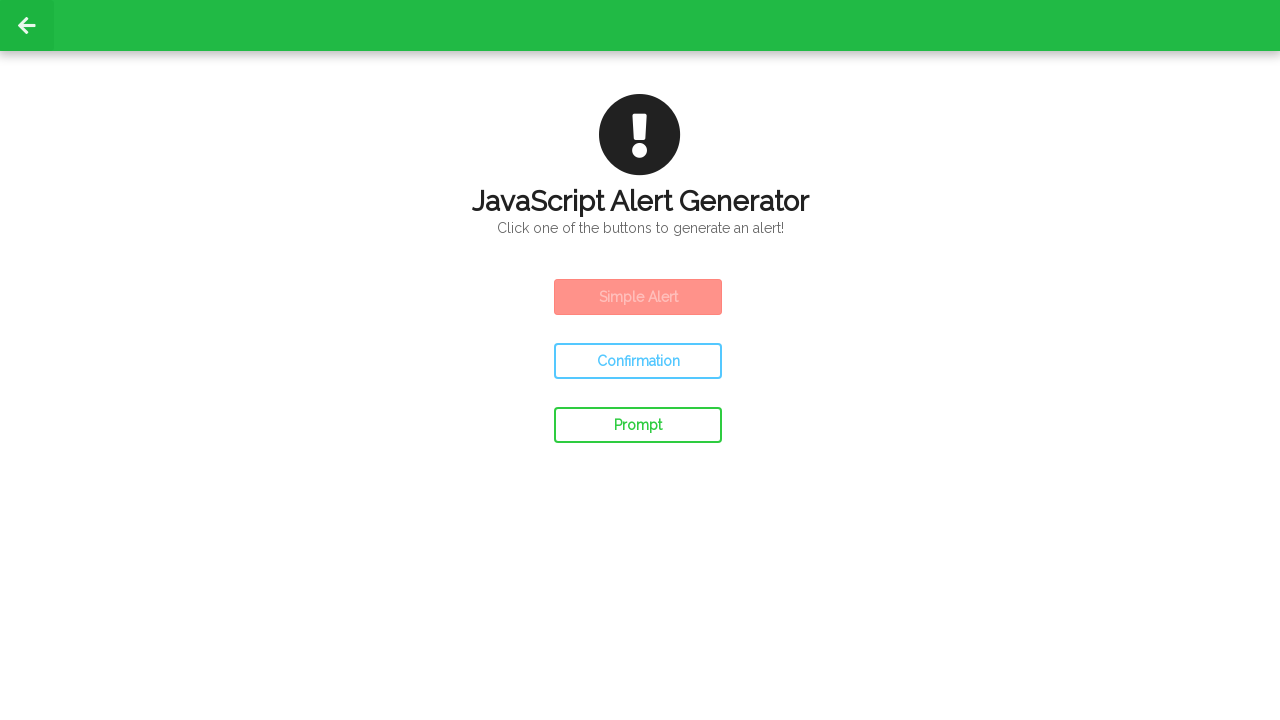

Set up dialog handler to accept alerts
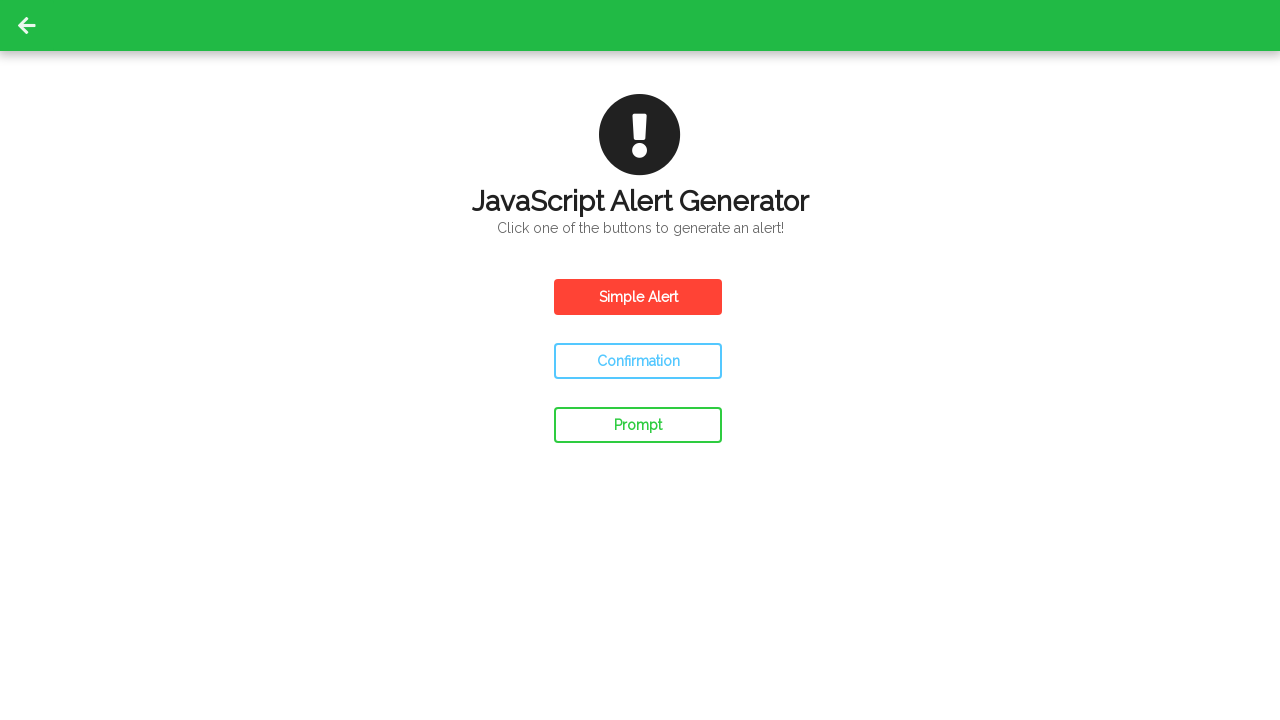

Waited for dialog handling to complete
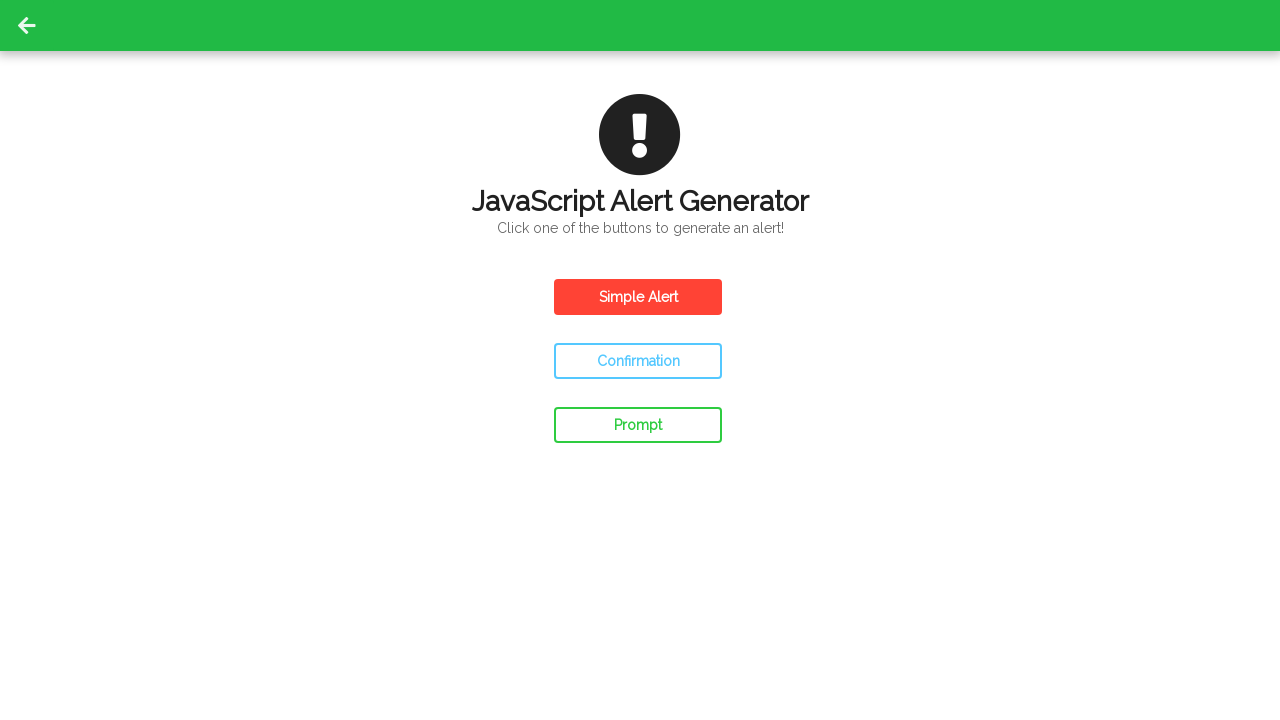

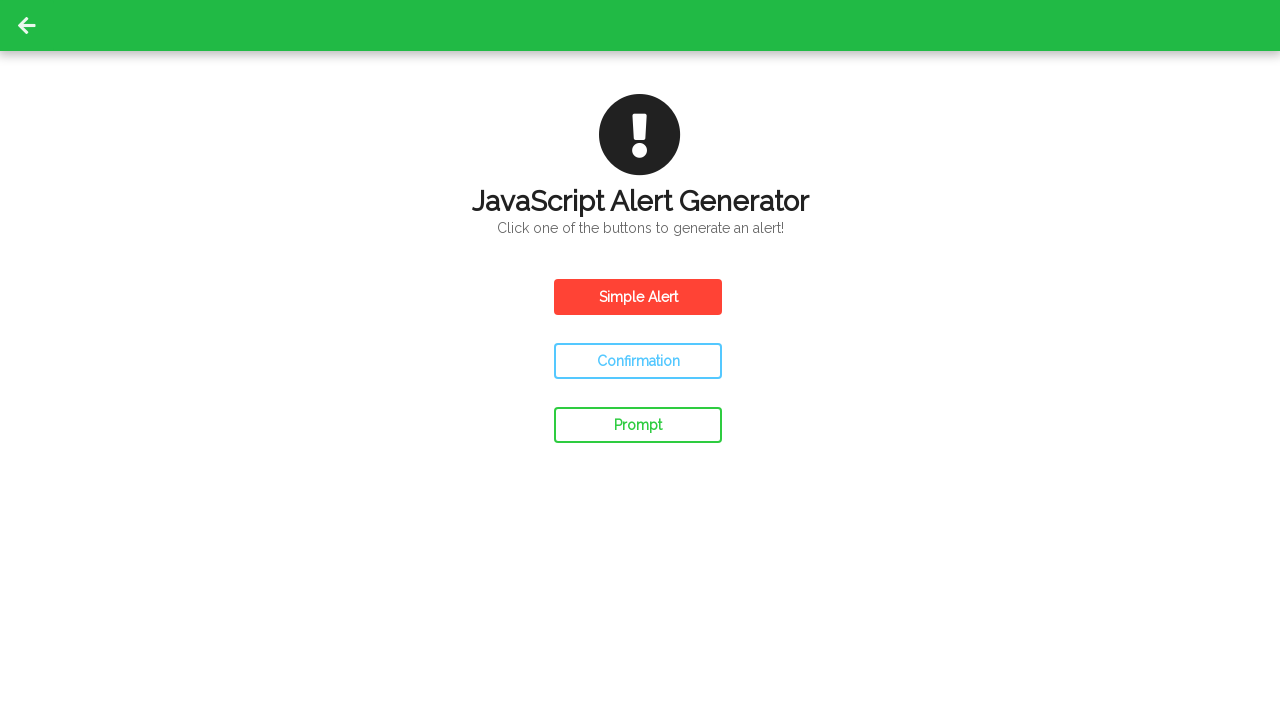